Tests autocomplete dropdown functionality by typing "A" in a text field and selecting "ActionScript" from the dropdown suggestions

Starting URL: https://jqueryui.com/autocomplete/

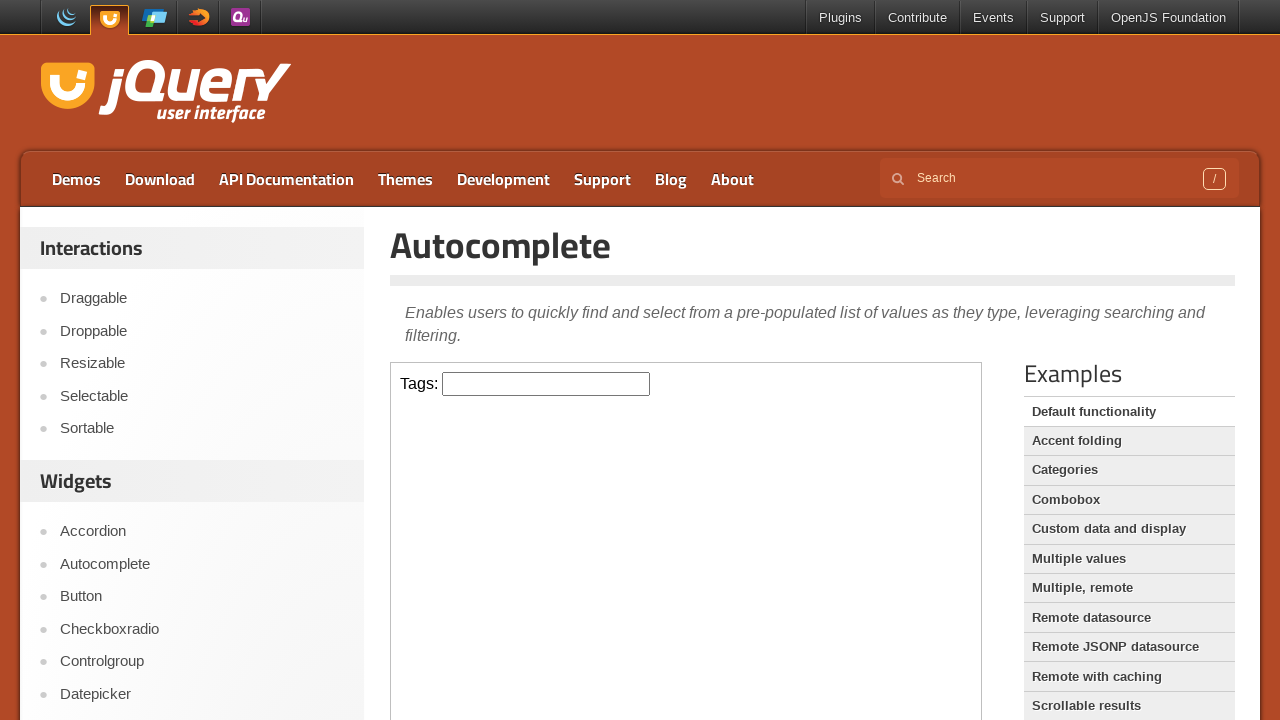

Located the demo frame containing the autocomplete widget
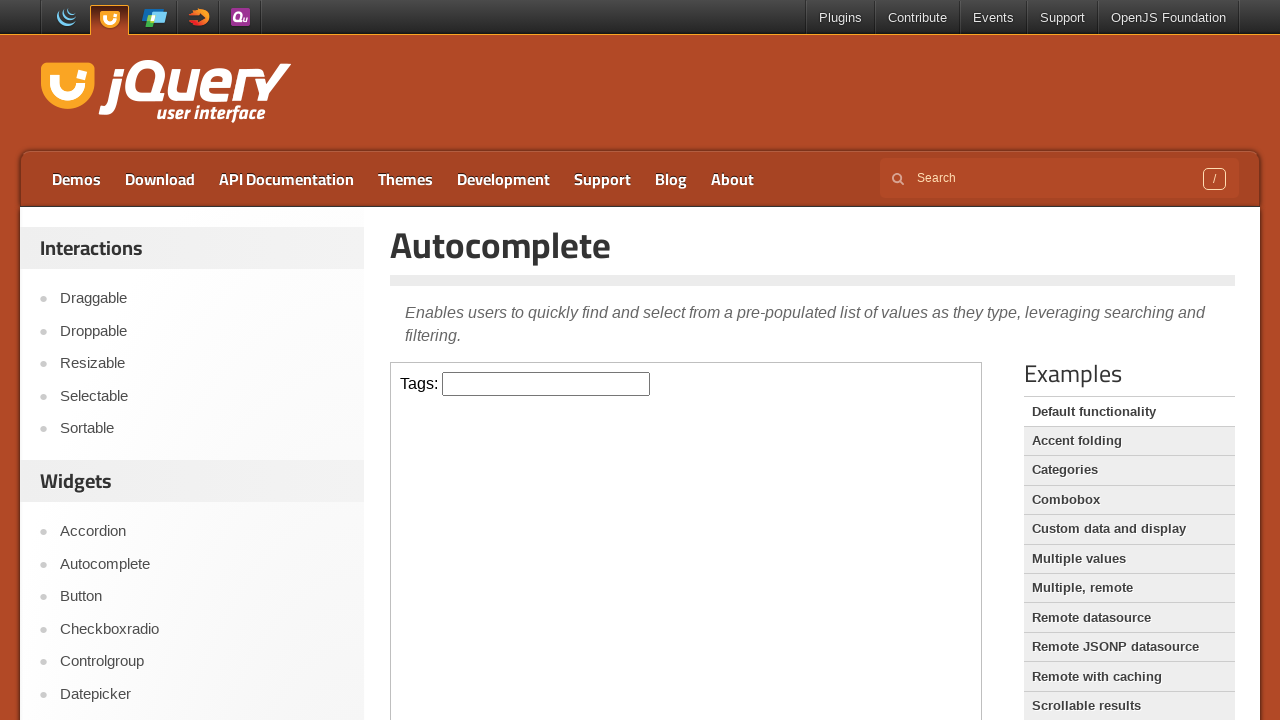

Typed 'A' in the autocomplete text field on .demo-frame >> internal:control=enter-frame >> #tags
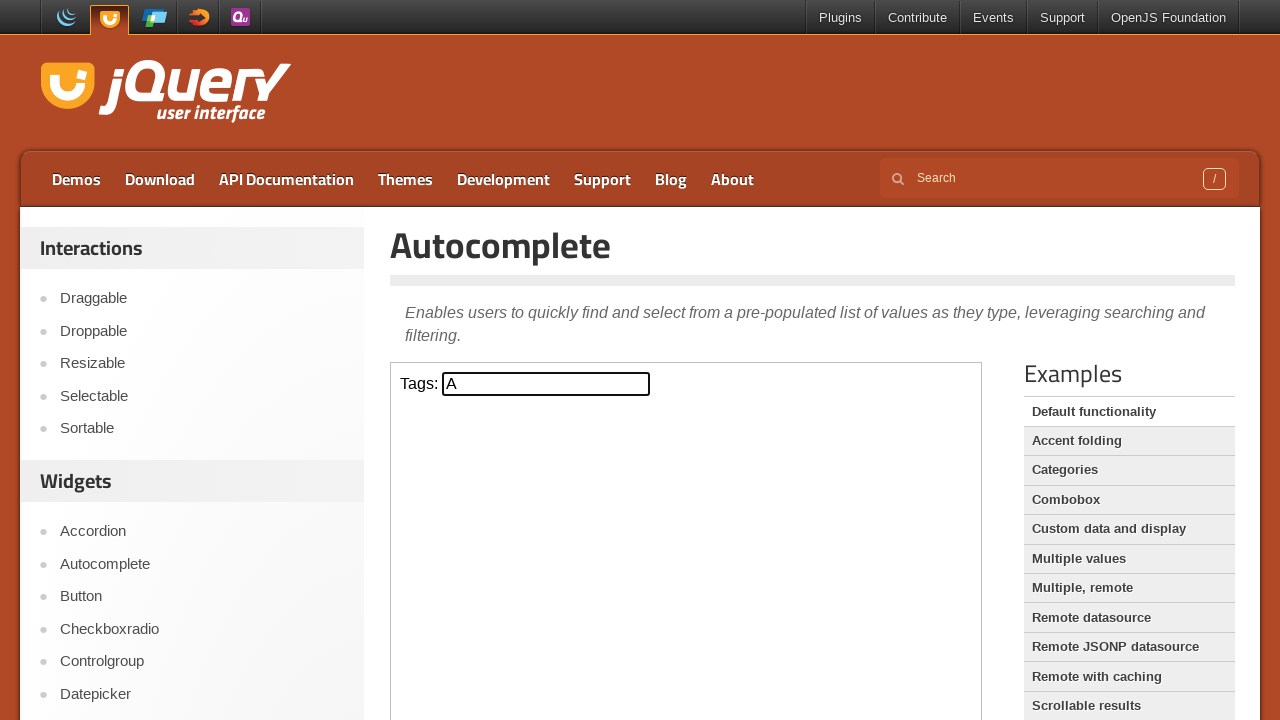

Autocomplete dropdown options appeared
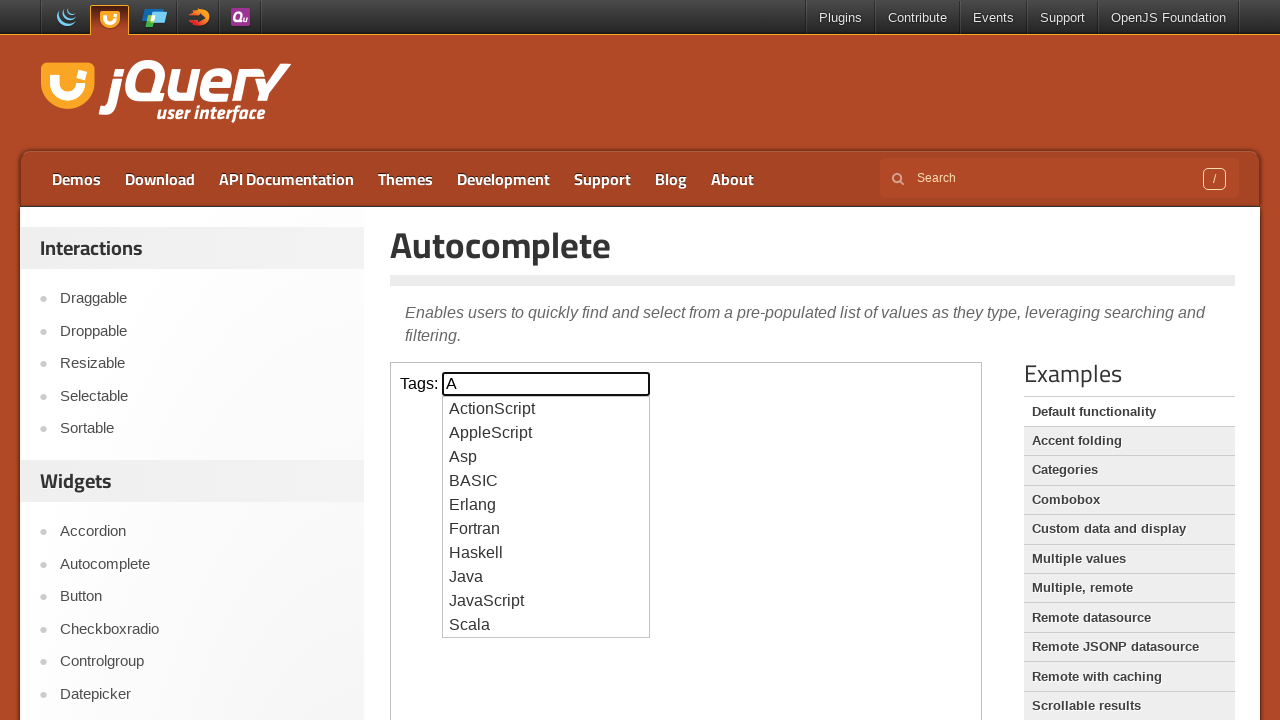

Selected 'ActionScript' from the autocomplete dropdown at (546, 409) on .demo-frame >> internal:control=enter-frame >> #ui-id-1 li >> nth=0
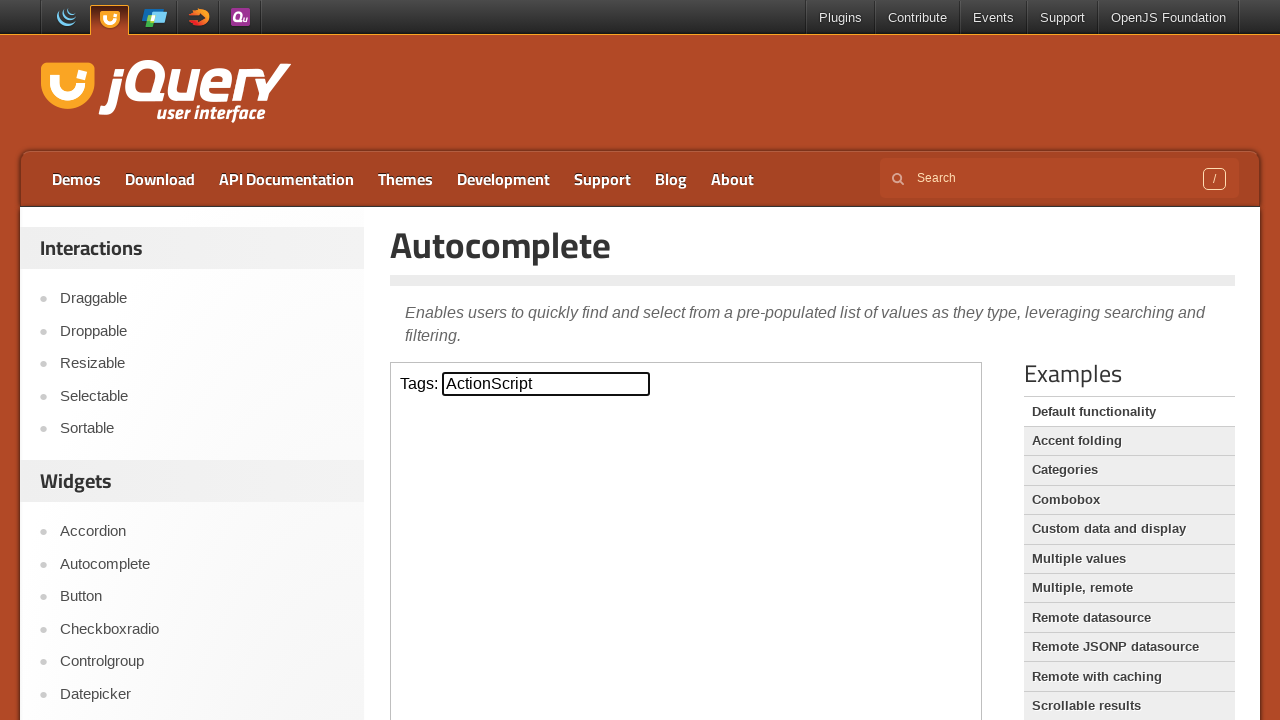

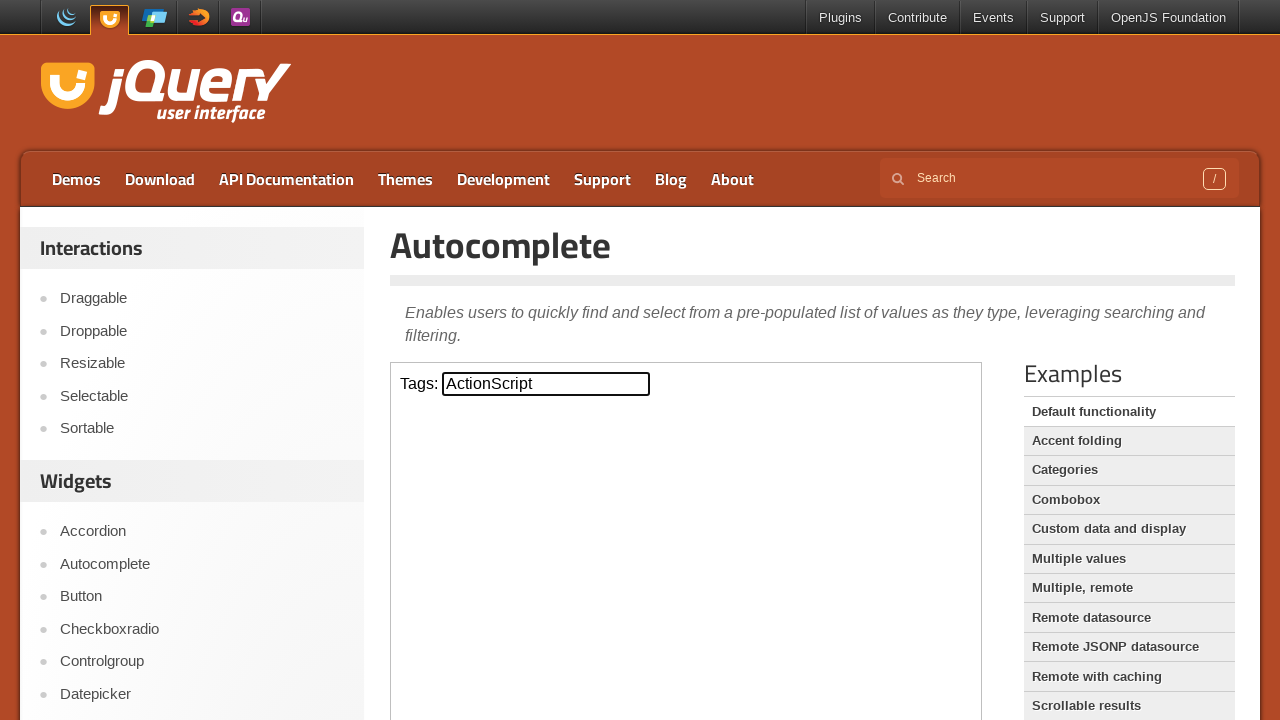